Navigates to the login practice page and verifies the page loads successfully

Starting URL: https://rahulshettyacademy.com/loginpagePractise/

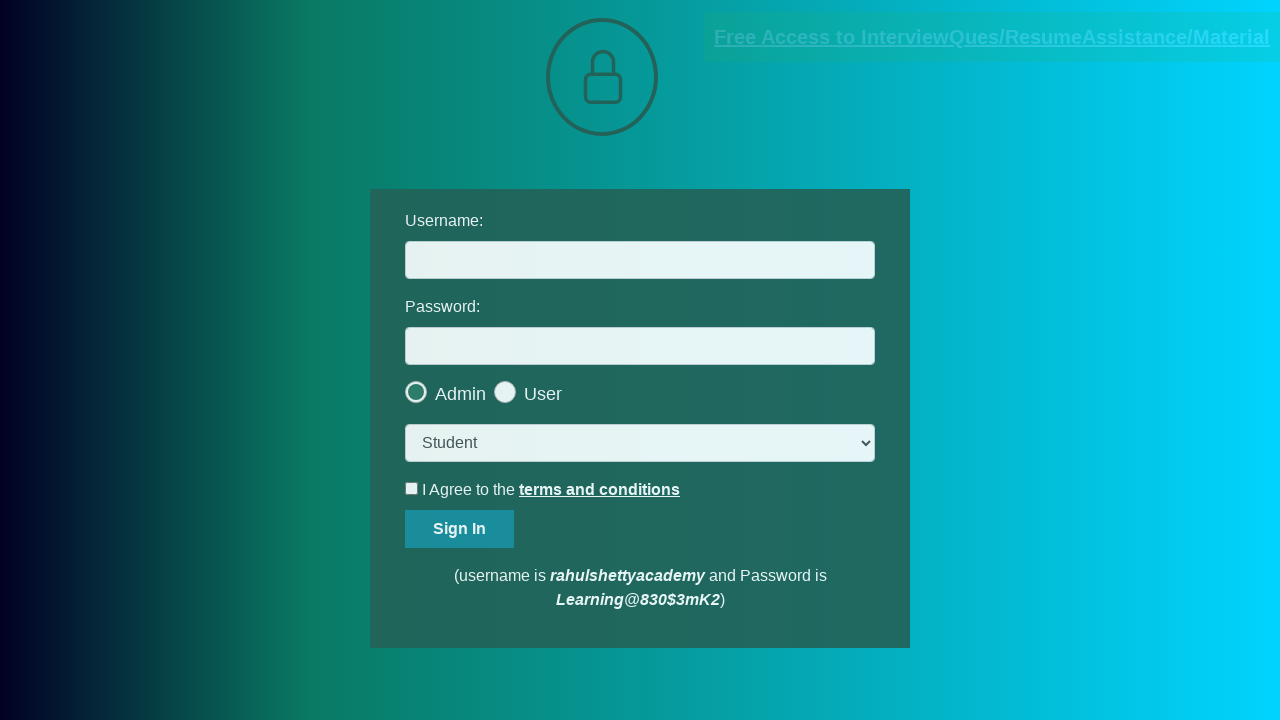

Waited for page DOM to be fully loaded
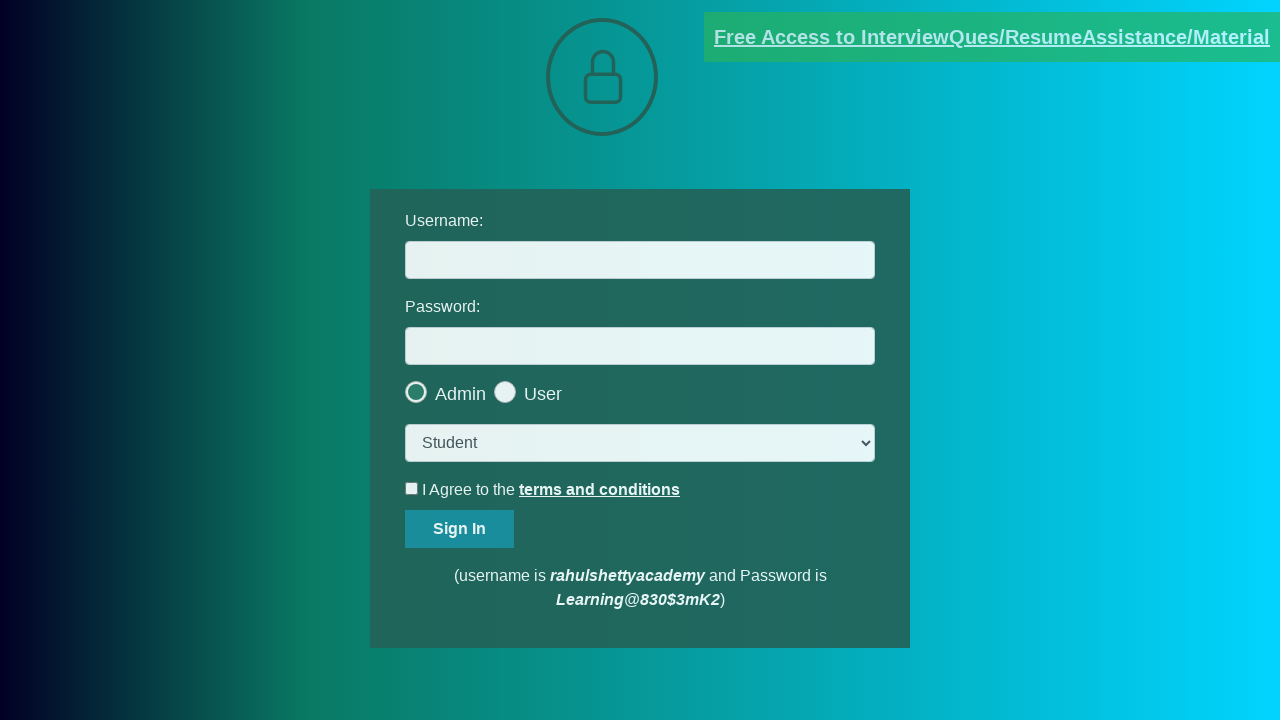

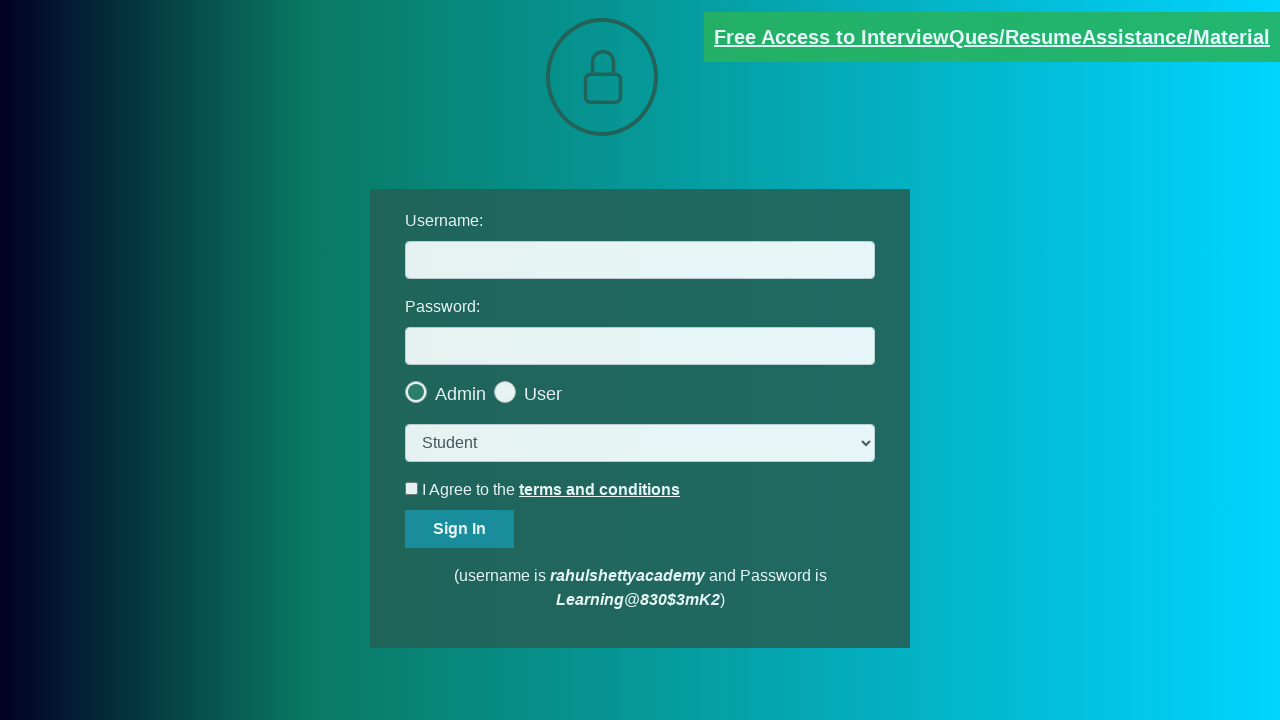